Tests AJAX functionality by clicking a button and waiting for dynamically loaded content (h1 and h3 elements) to appear on the page

Starting URL: https://v1.training-support.net/selenium/ajax

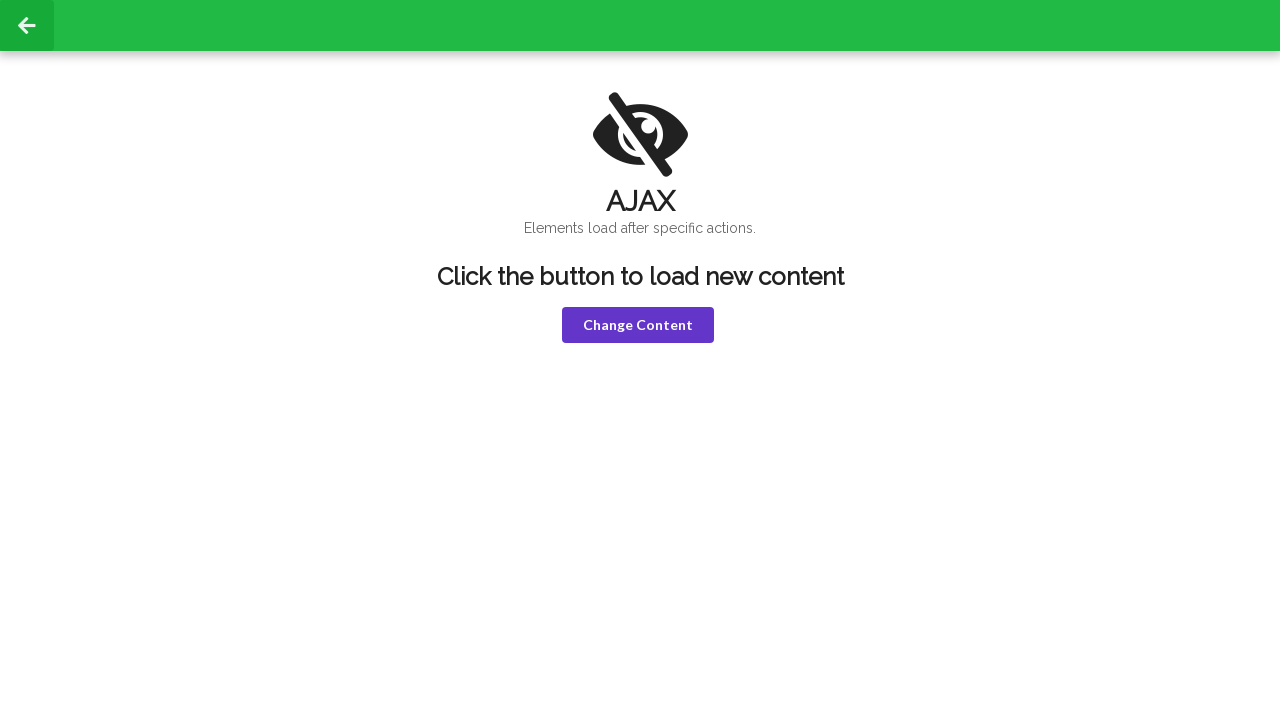

Clicked violet button to trigger AJAX content loading at (638, 325) on button.violet
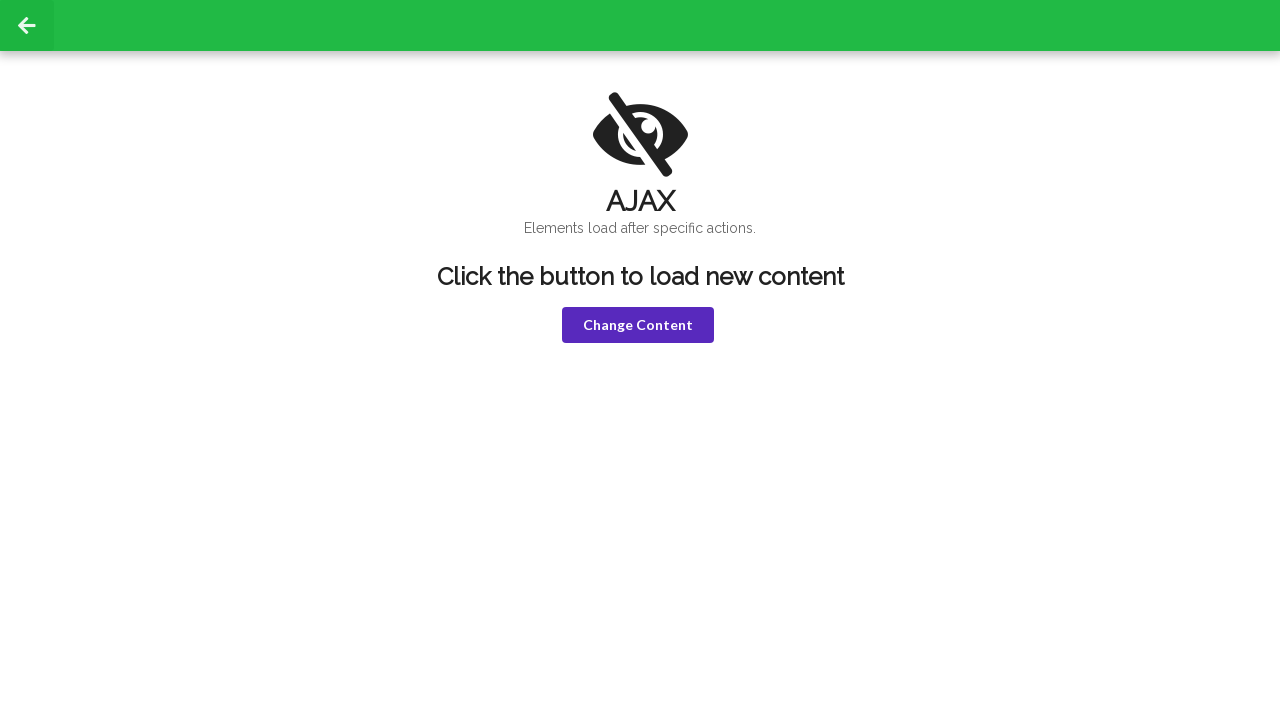

H1 element appeared after AJAX load
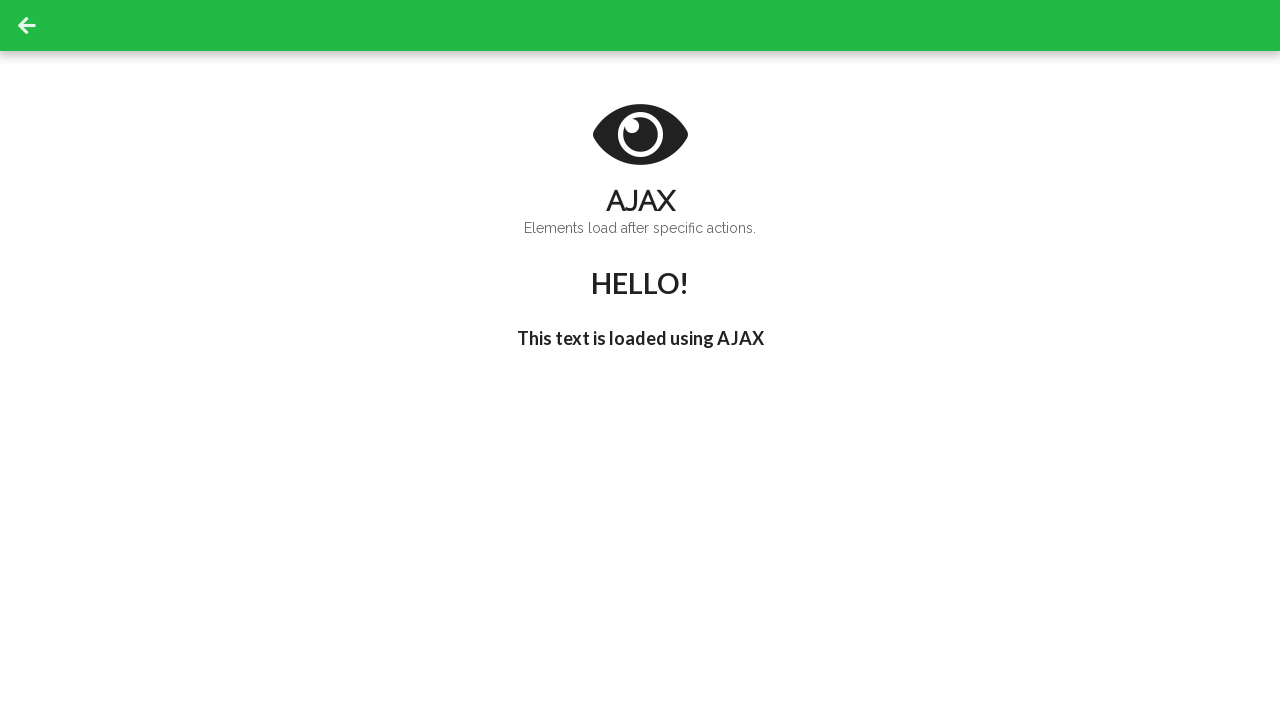

H3 element loaded with delayed text 'I'm late!'
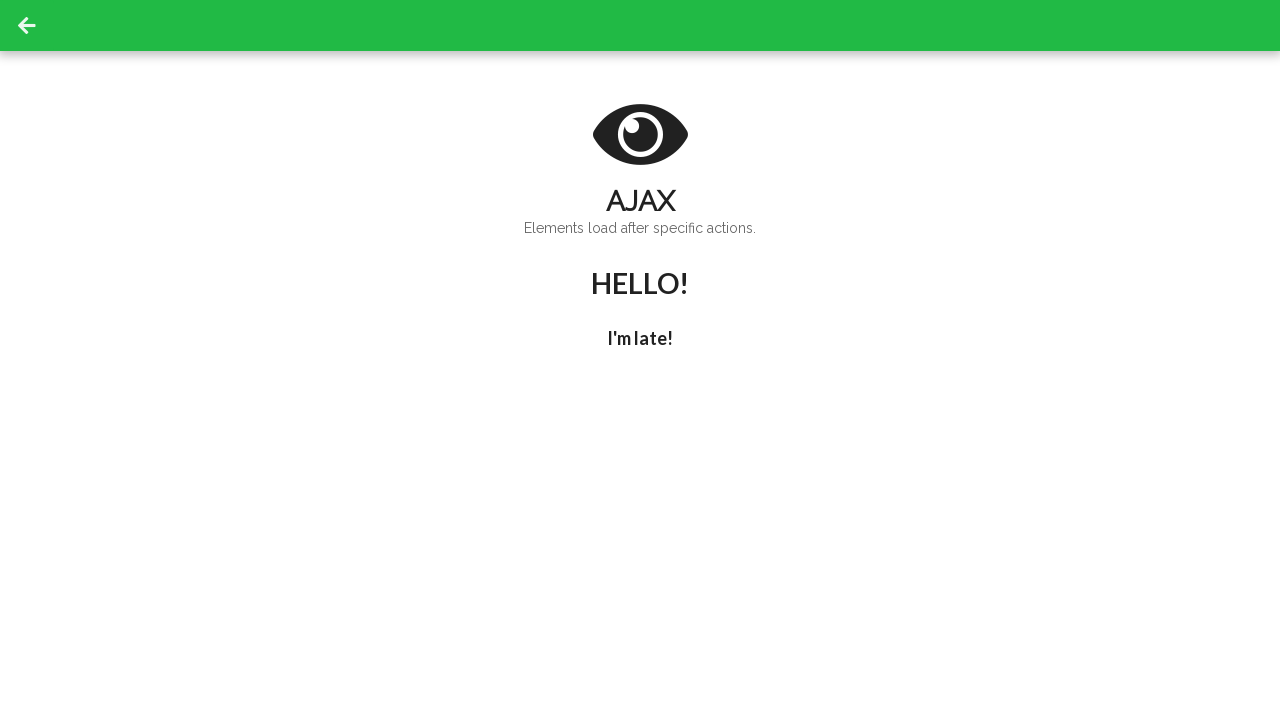

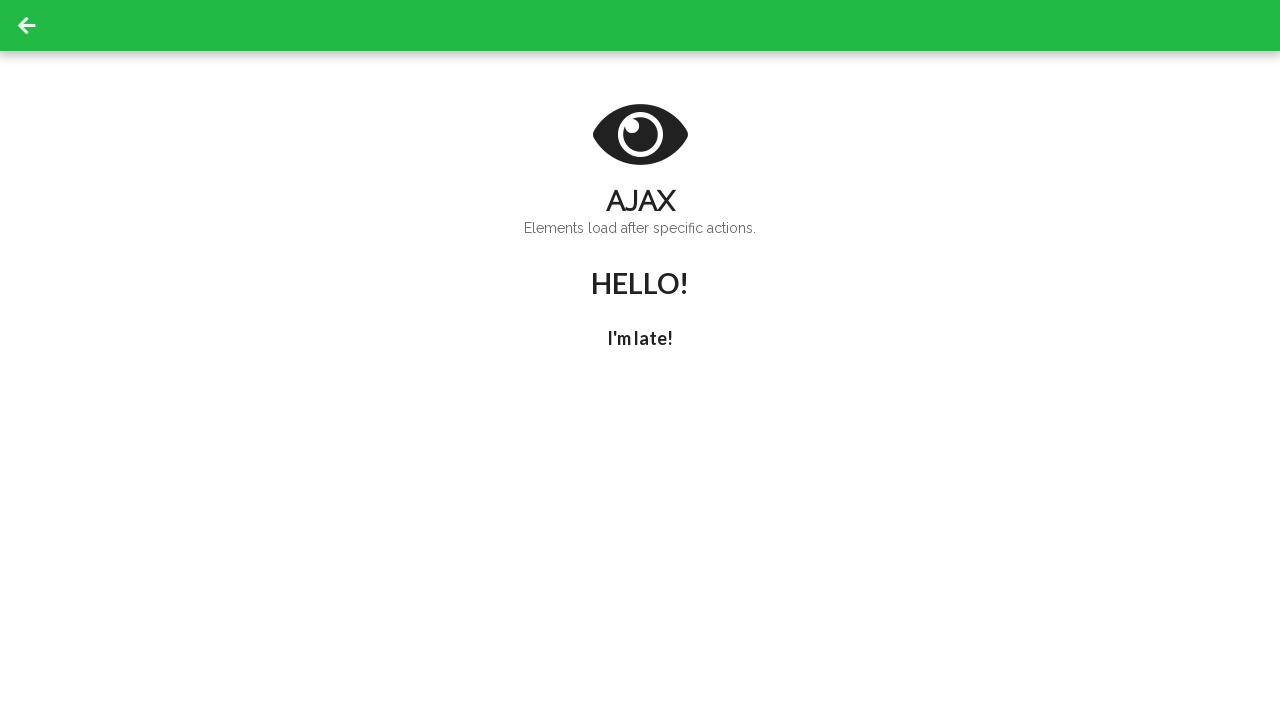